Tests dynamic controls functionality by removing and adding a checkbox, then enabling and disabling an input field, verifying the state changes through message confirmations.

Starting URL: https://the-internet.herokuapp.com/dynamic_controls

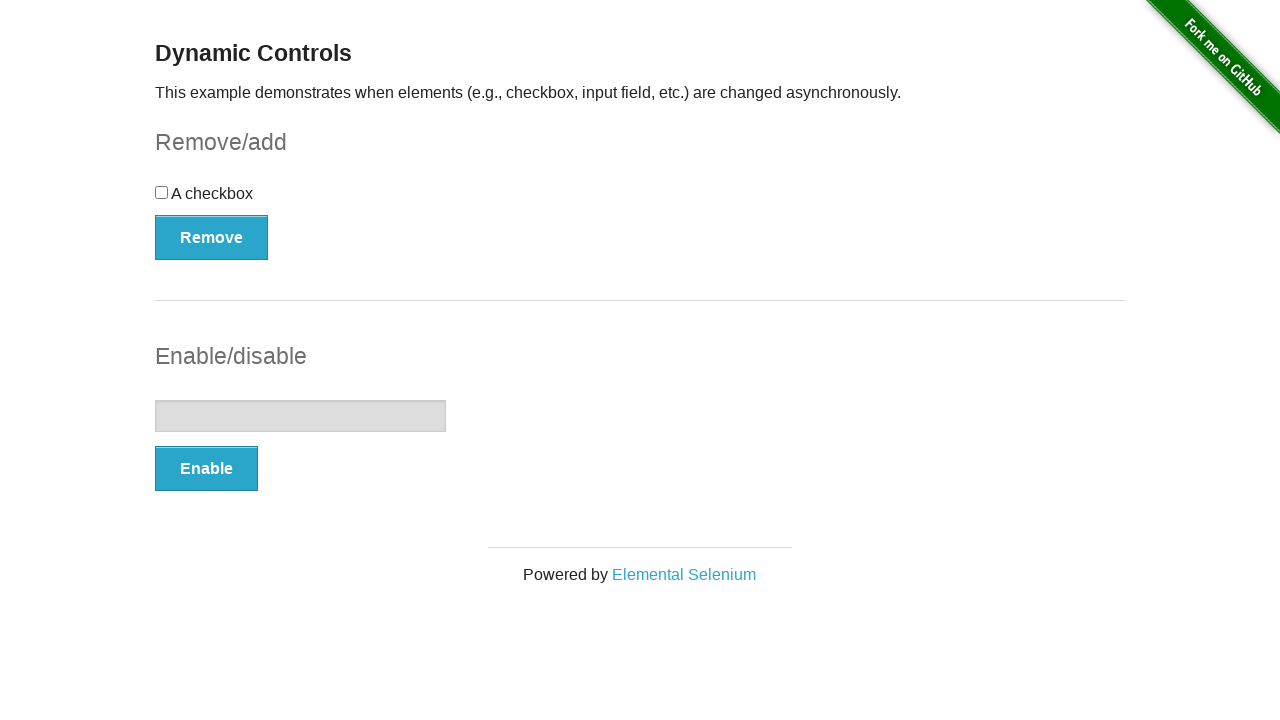

Clicked 'Remove' button for checkbox at (212, 237) on #checkbox-example button
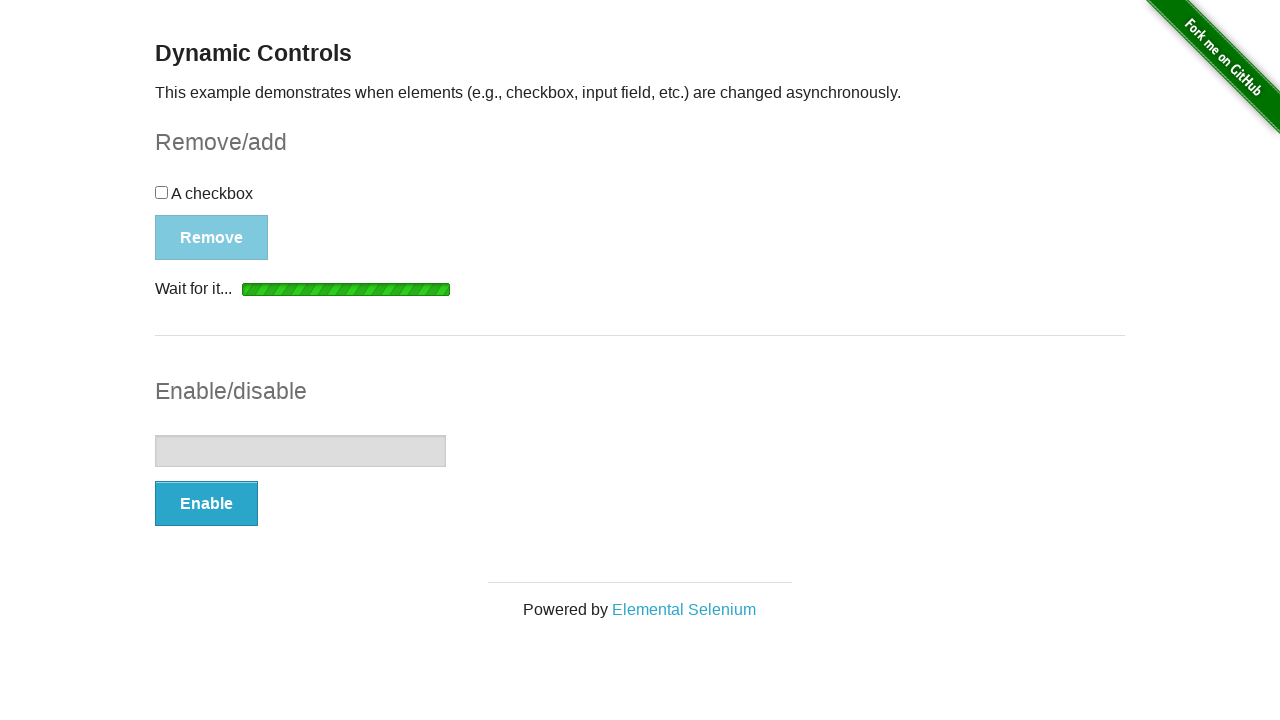

Checkbox removal confirmed with 'It's gone!' message
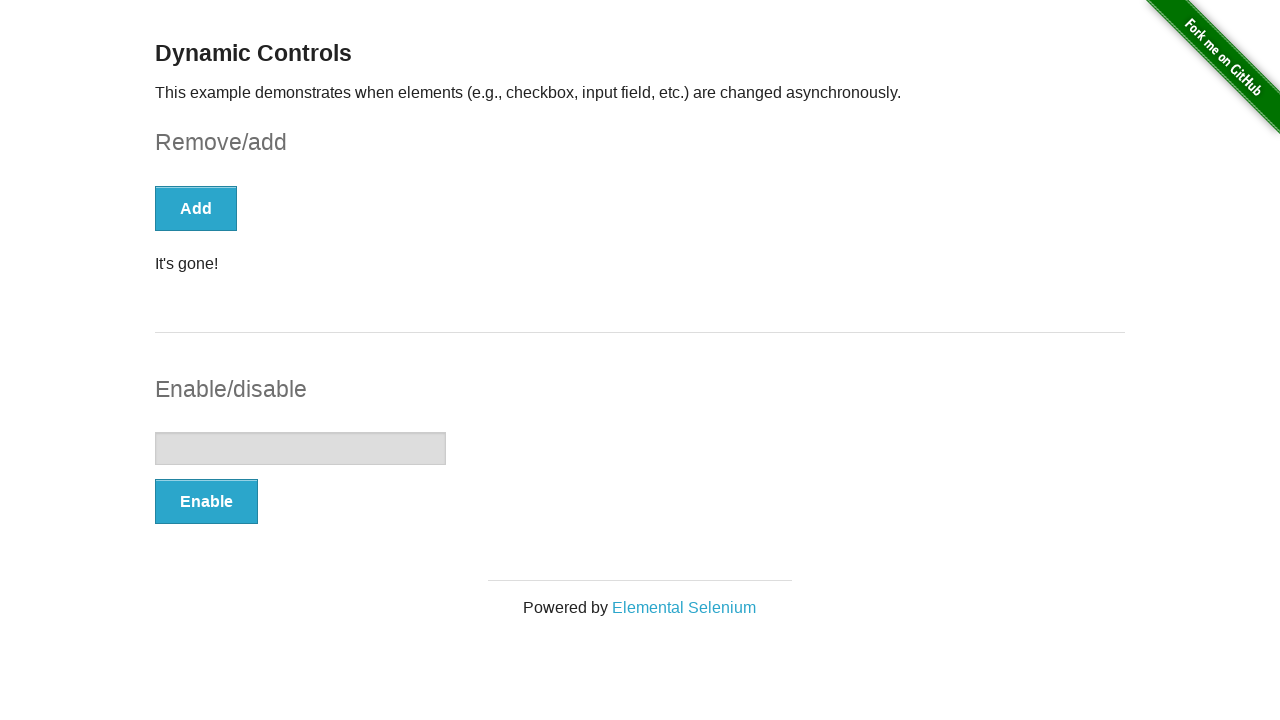

Clicked 'Add' button to restore checkbox at (196, 208) on #checkbox-example button
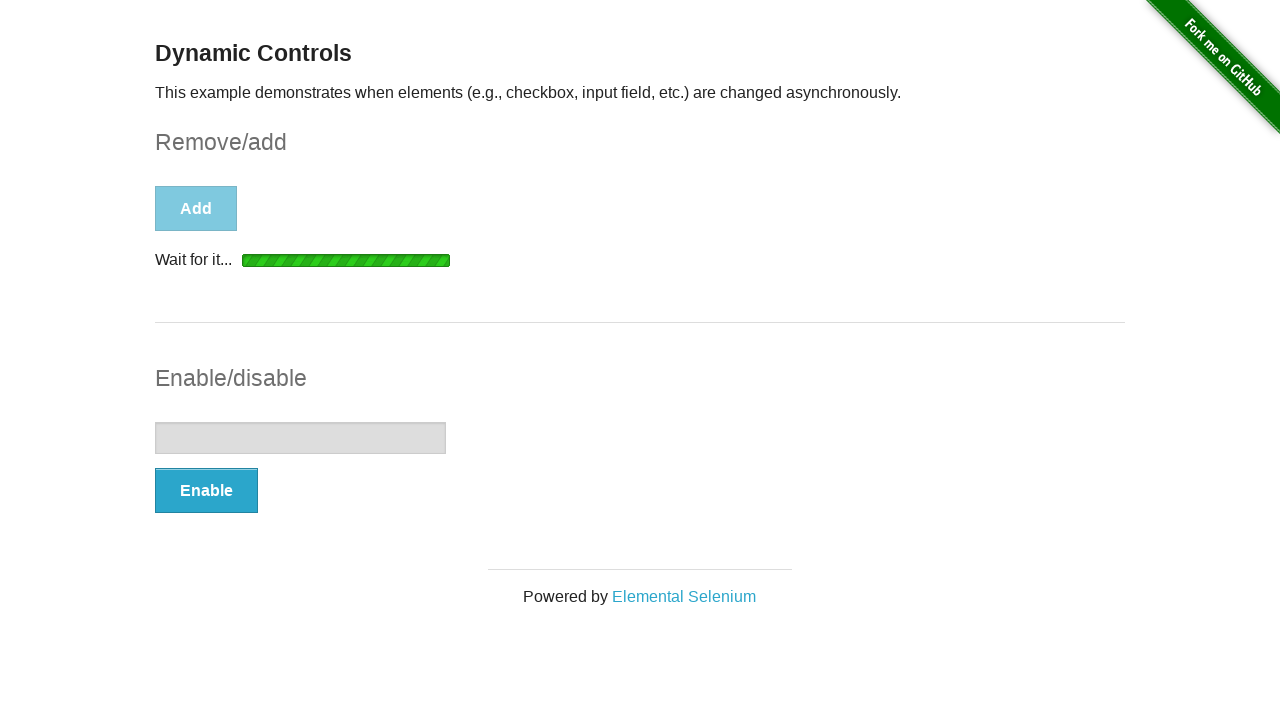

Checkbox restoration confirmed with 'It's back!' message
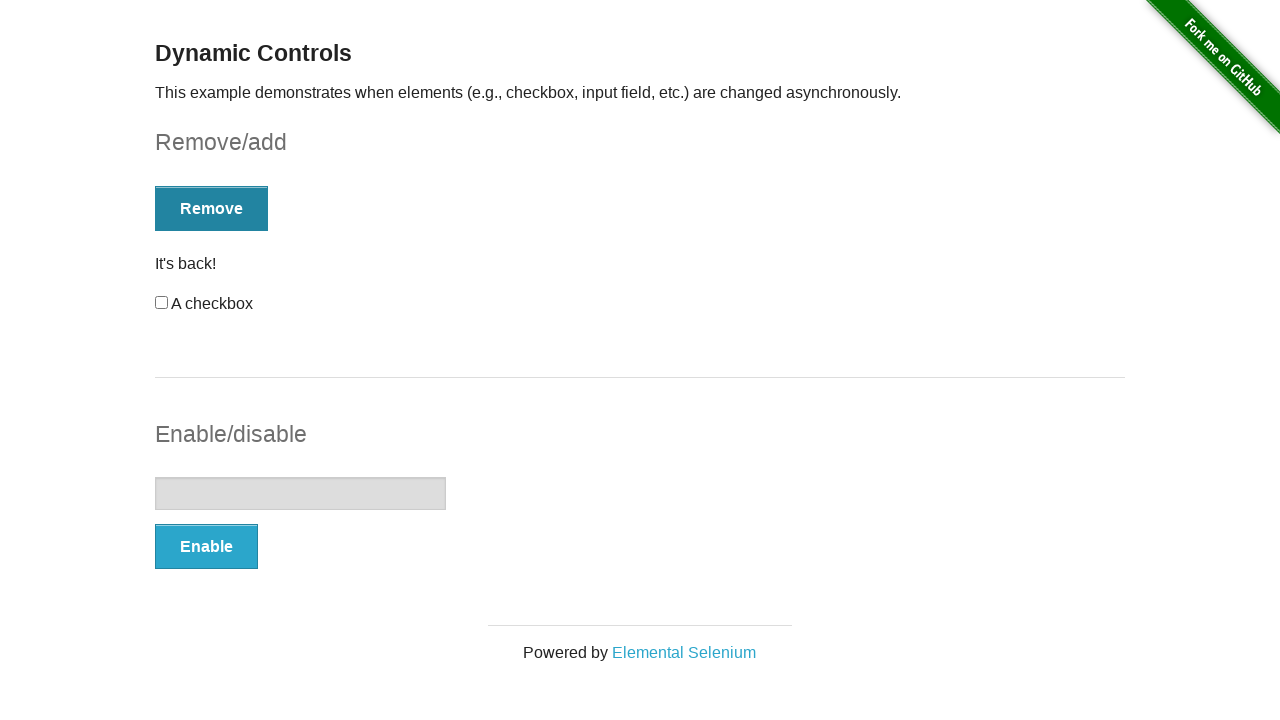

Clicked 'Enable' button for input field at (206, 546) on #input-example button
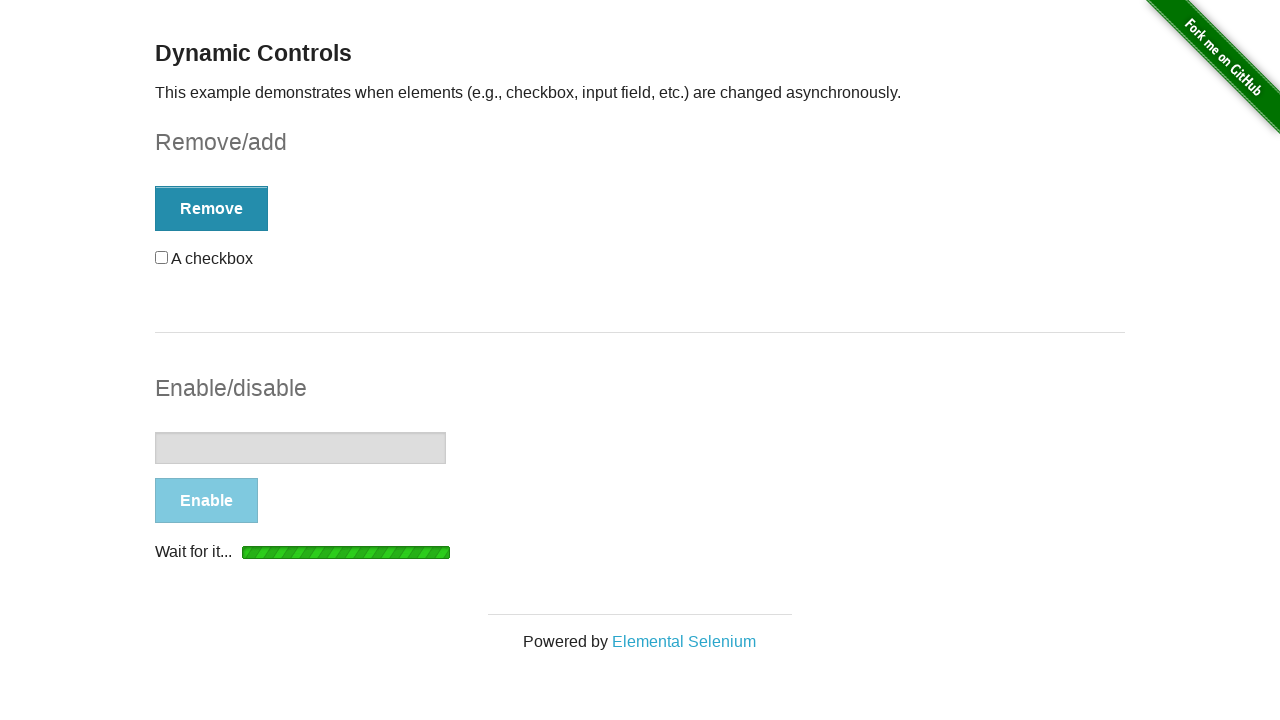

Input field enabled confirmed with 'It's enabled!' message
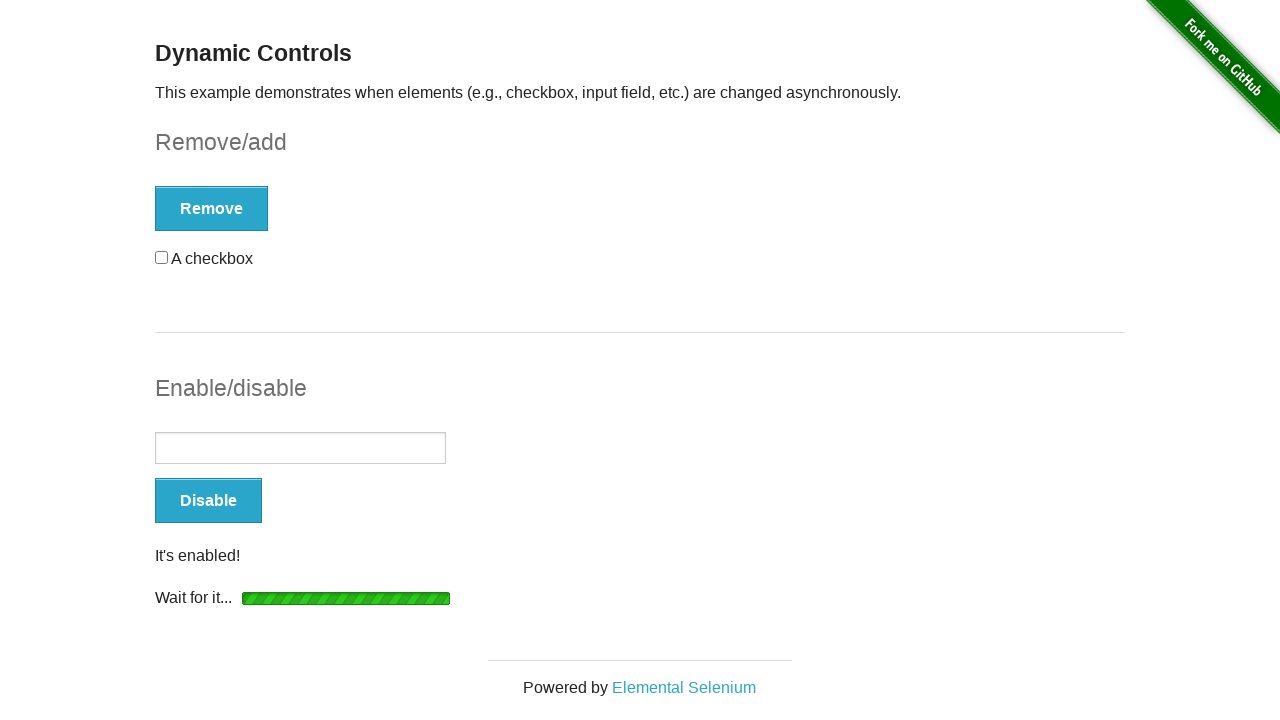

Verified that input field is enabled
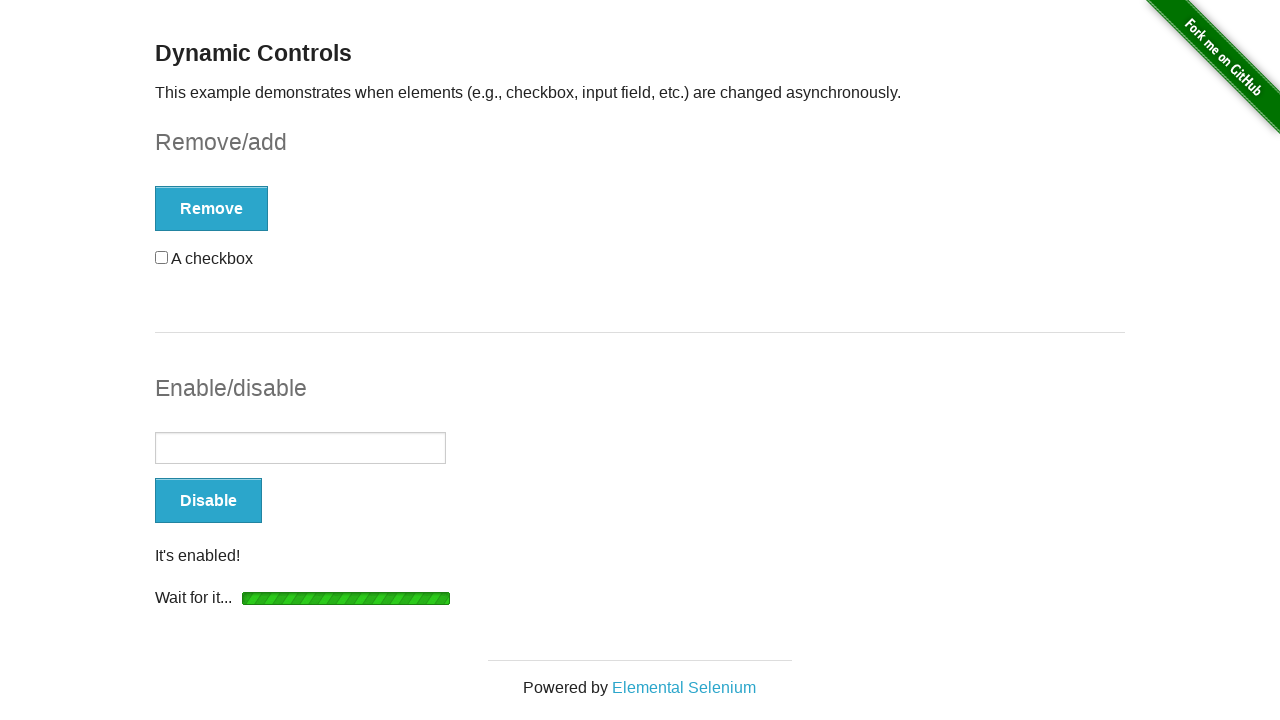

Clicked 'Disable' button for input field at (208, 501) on #input-example button
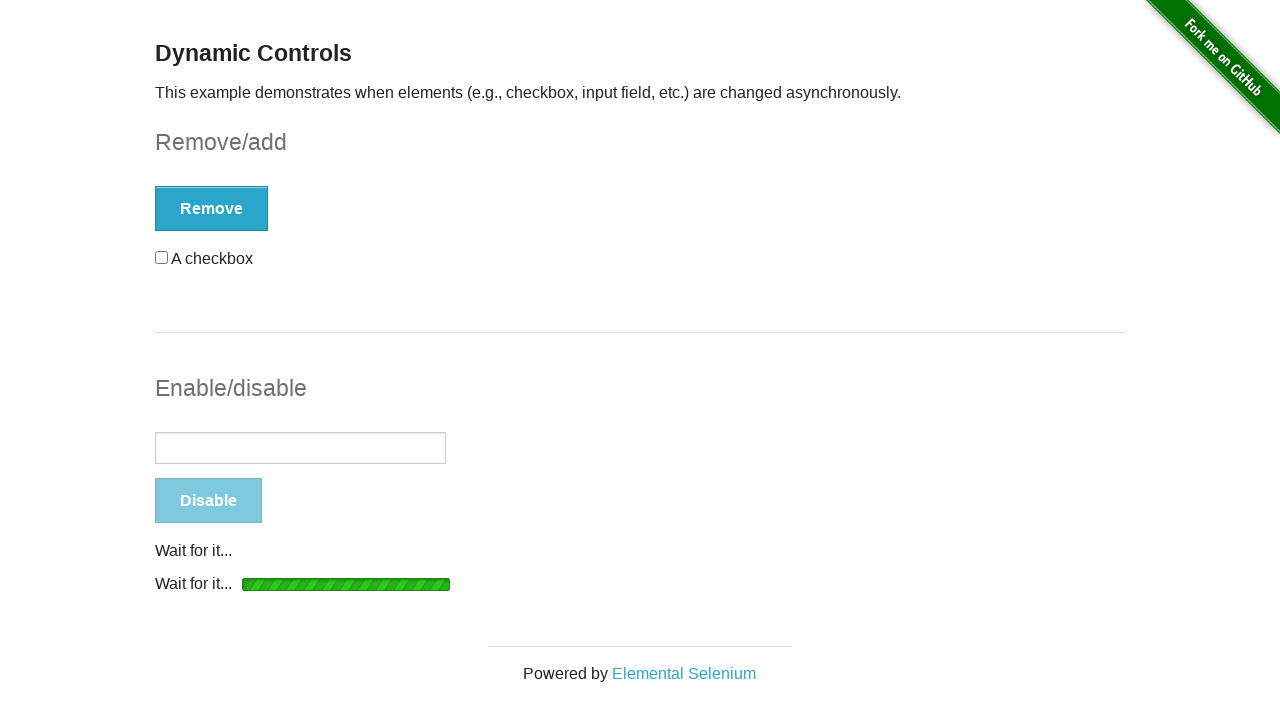

Input field disable confirmed with 'It's disabled!' message
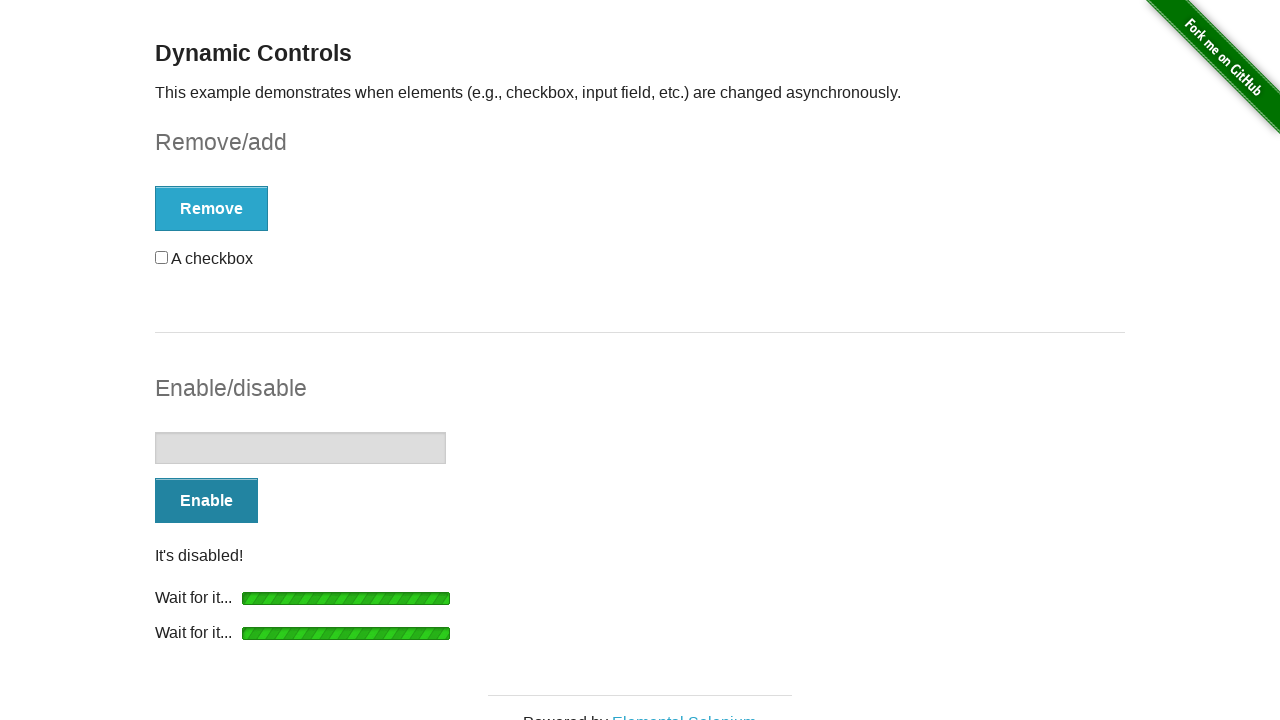

Verified that input field is disabled
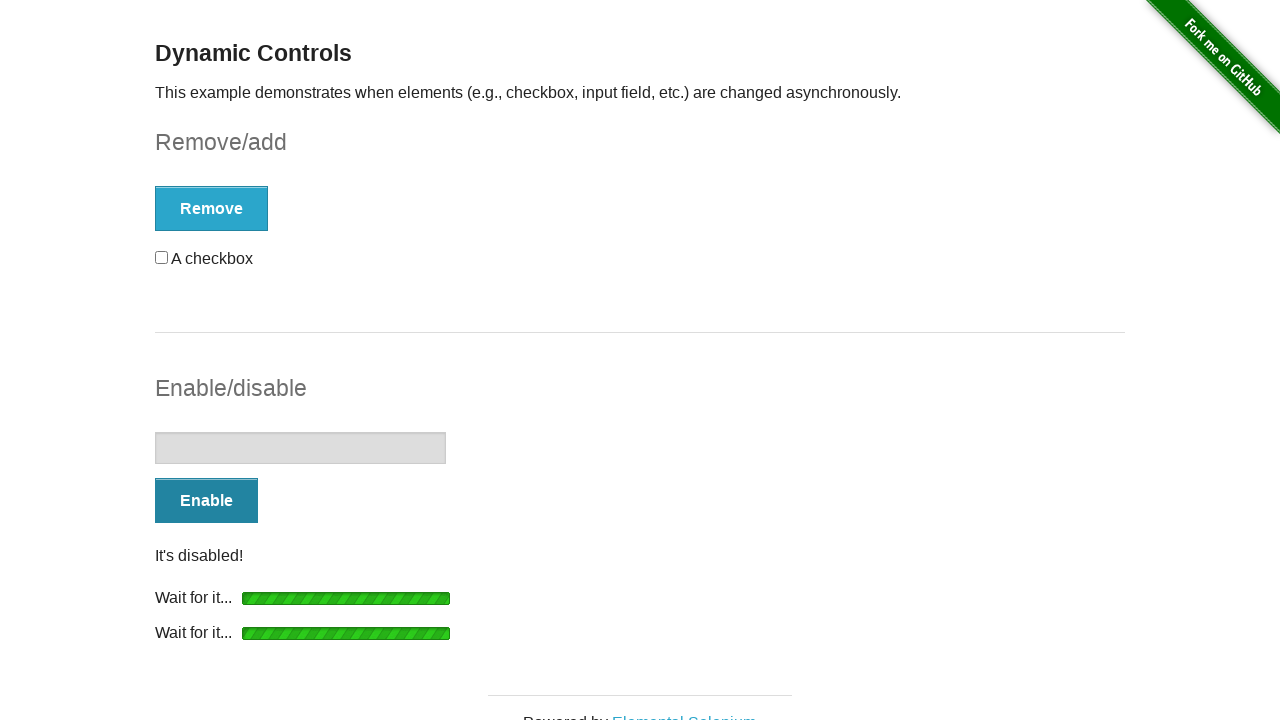

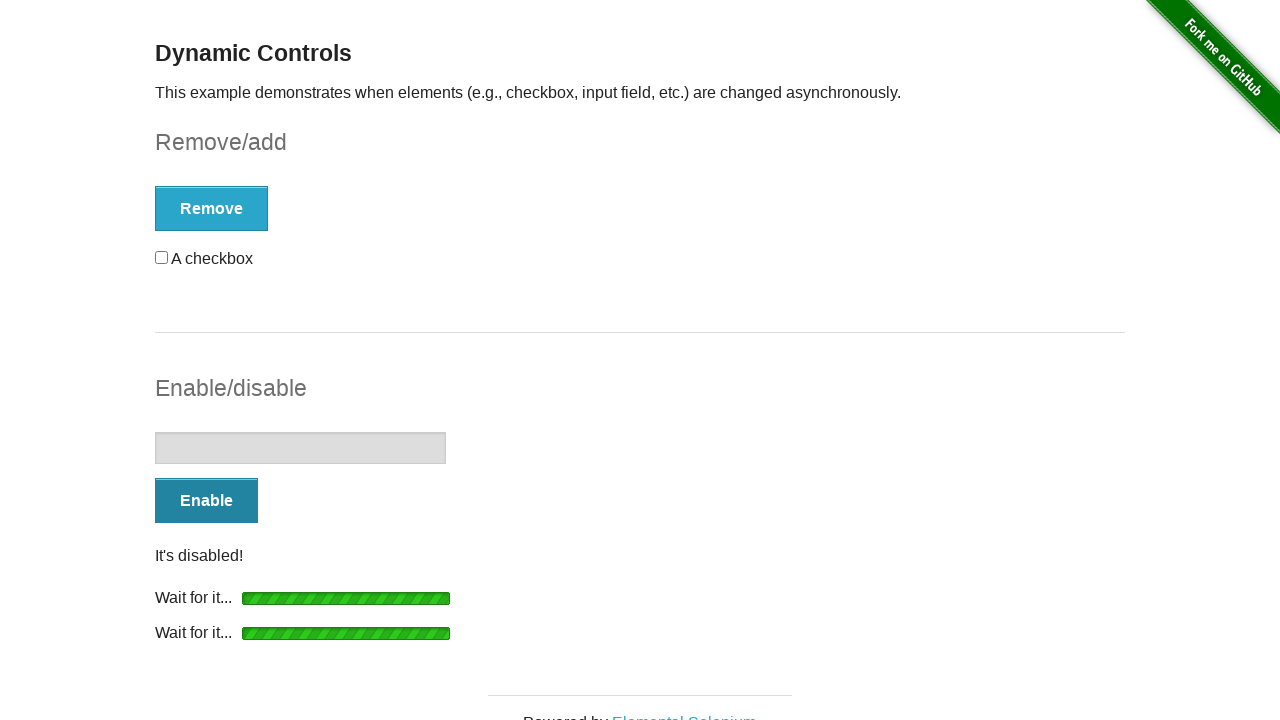